Verifies that the home page of automationexercise.com is visible by checking for an orange-styled element on the main page.

Starting URL: http://automationexercise.com

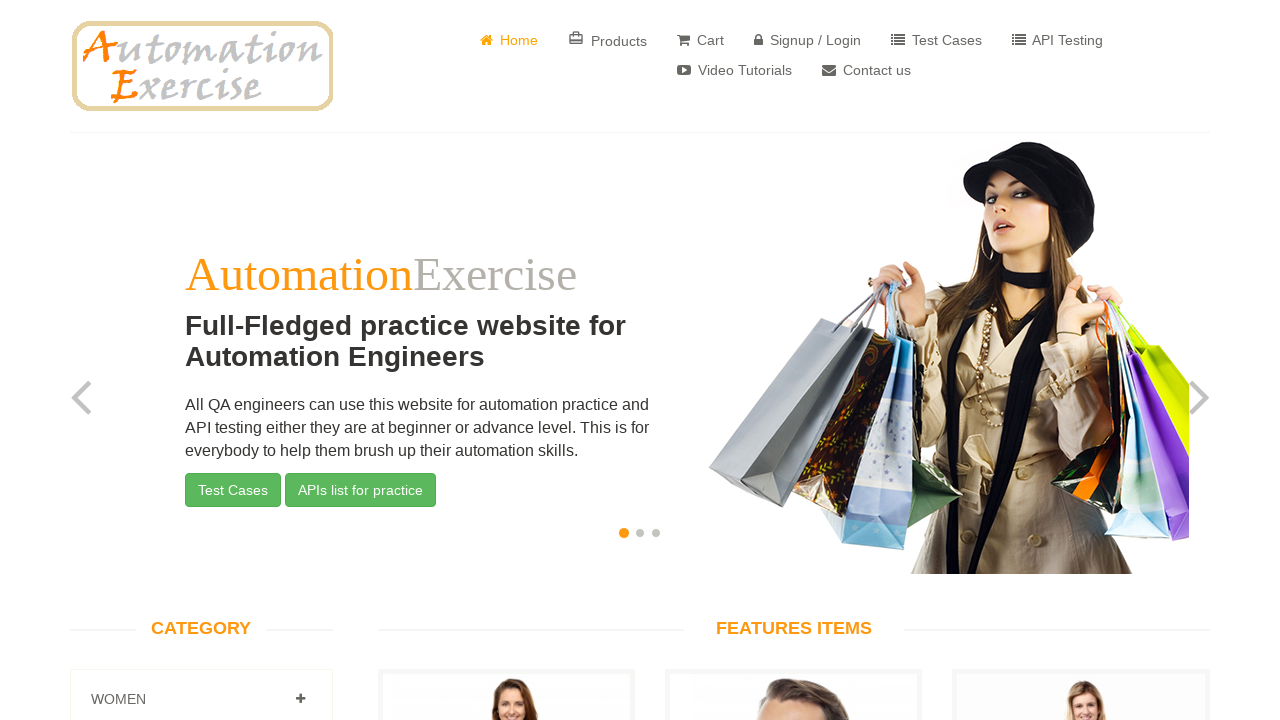

Waited for orange-styled element to load on home page
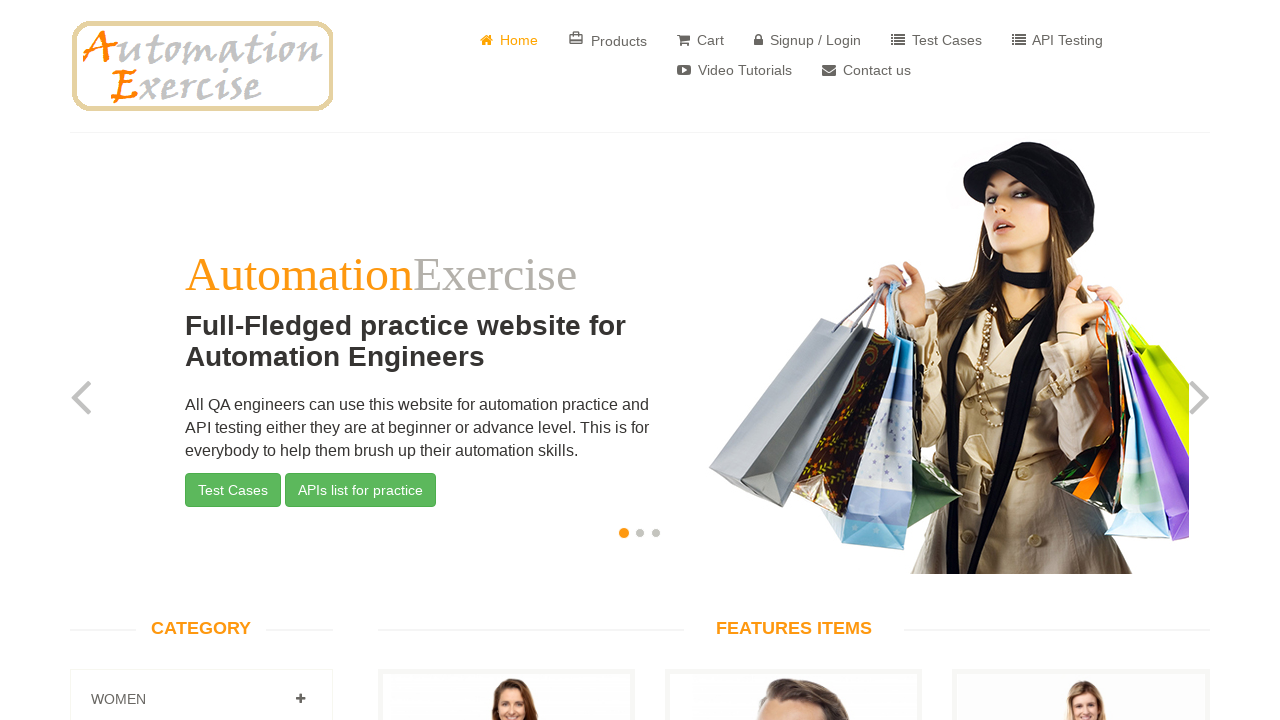

Located orange-styled element on the page
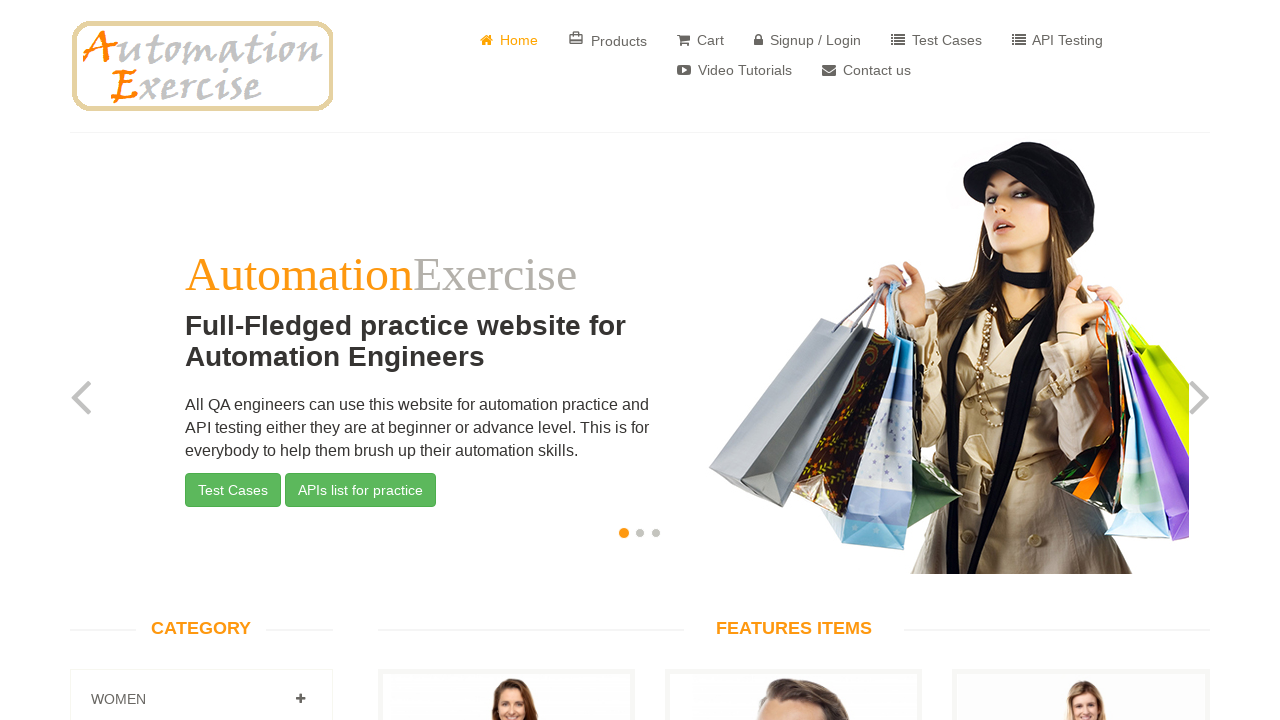

Verified that orange-styled element is visible on home page
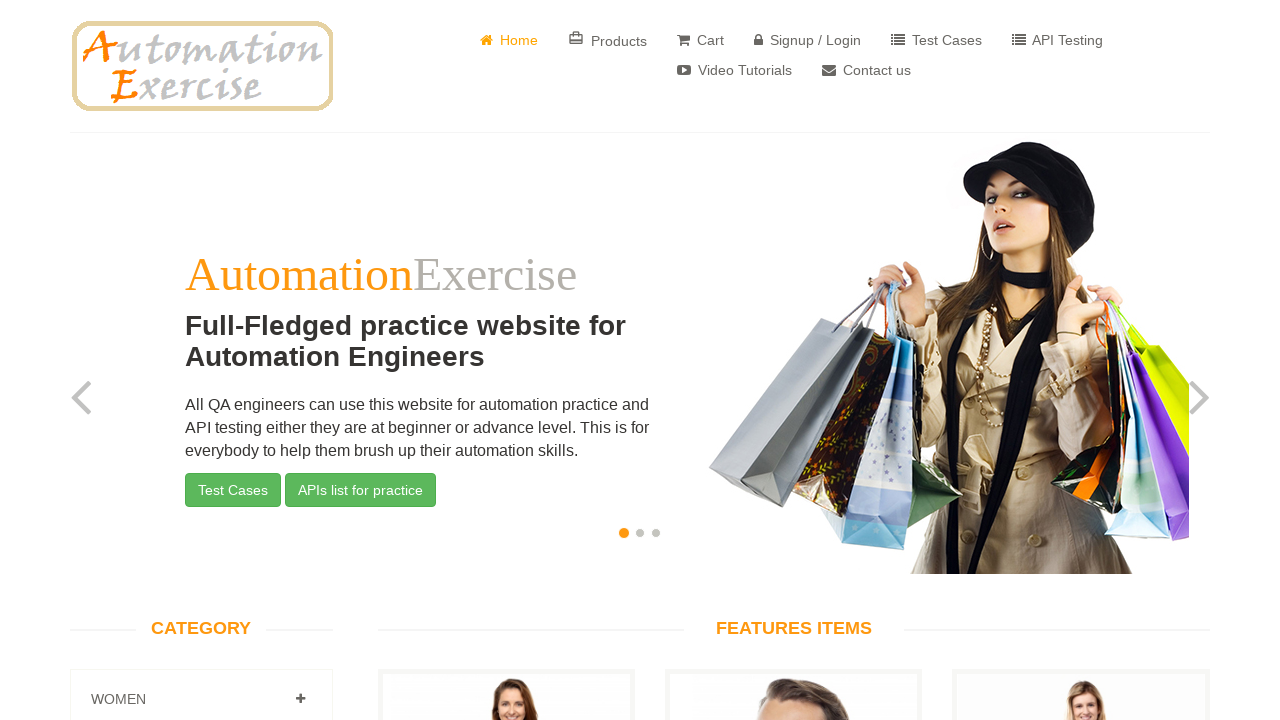

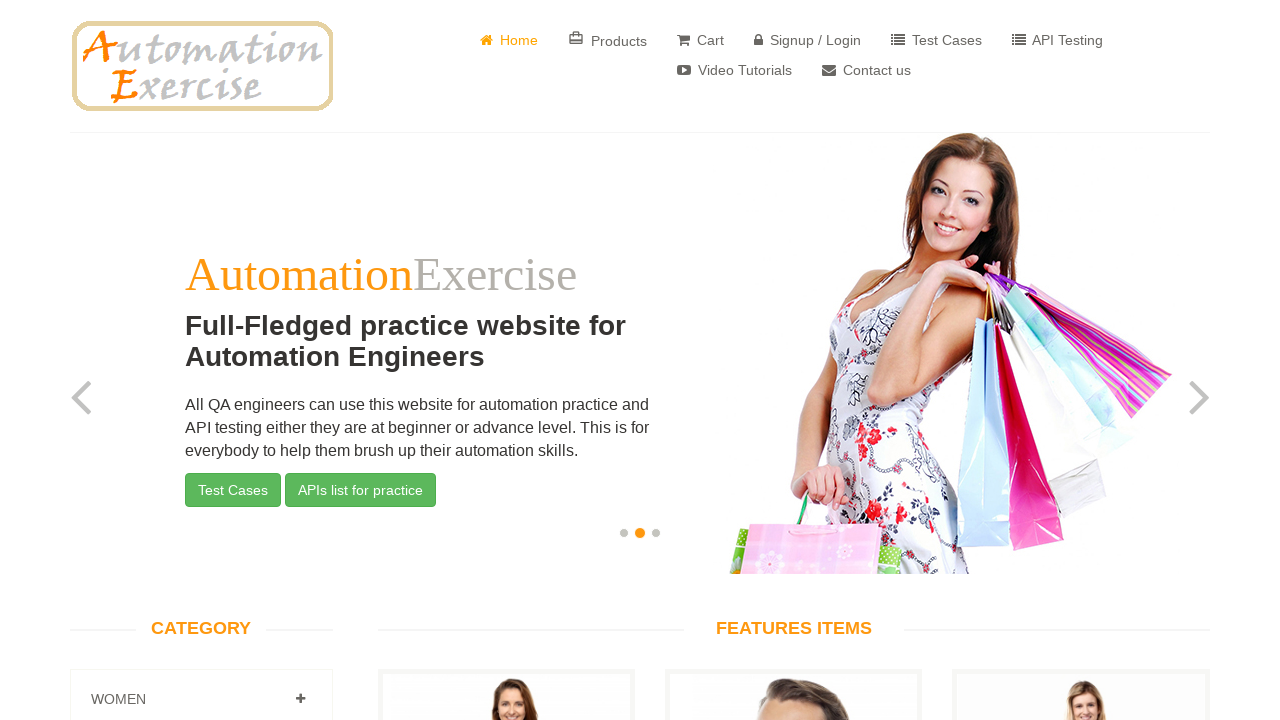